Tests iframe handling by switching to an iframe element and filling a username input field inside it. This is a demo/practice page for learning Selenium iframe operations.

Starting URL: https://demoapps.qspiders.com/ui/frames?sublist=0

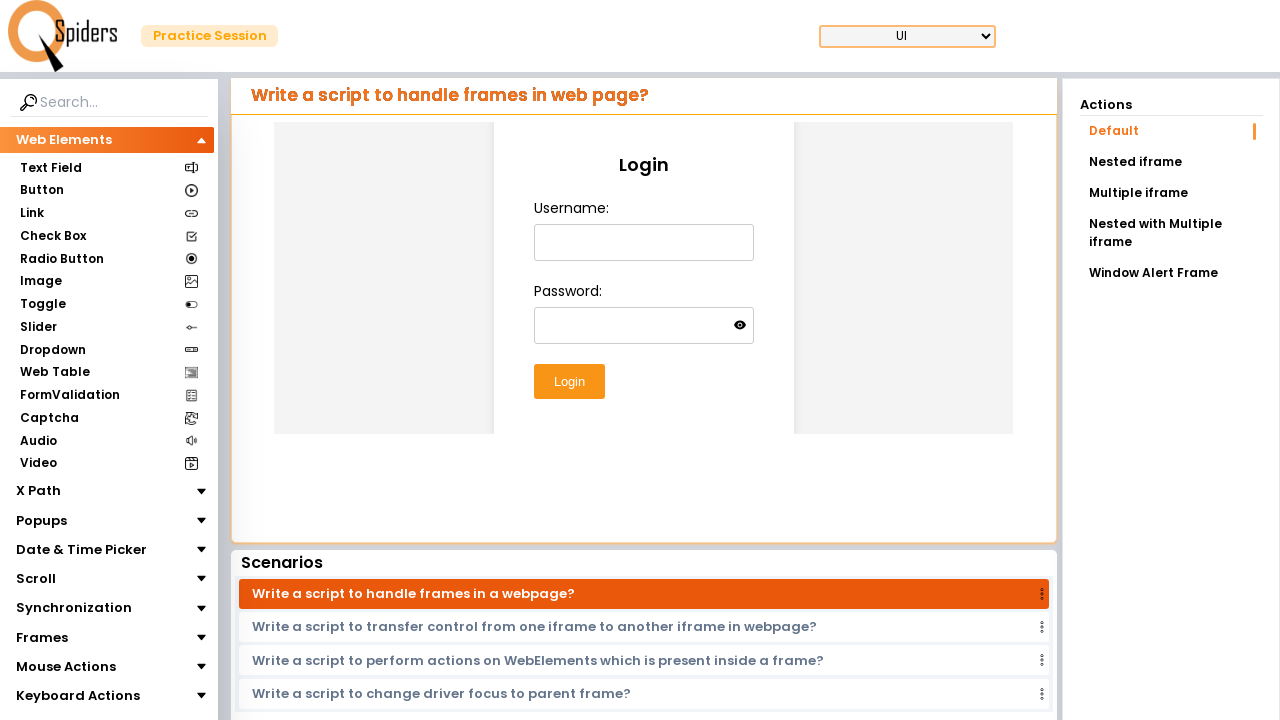

Waited for iframe element to be visible
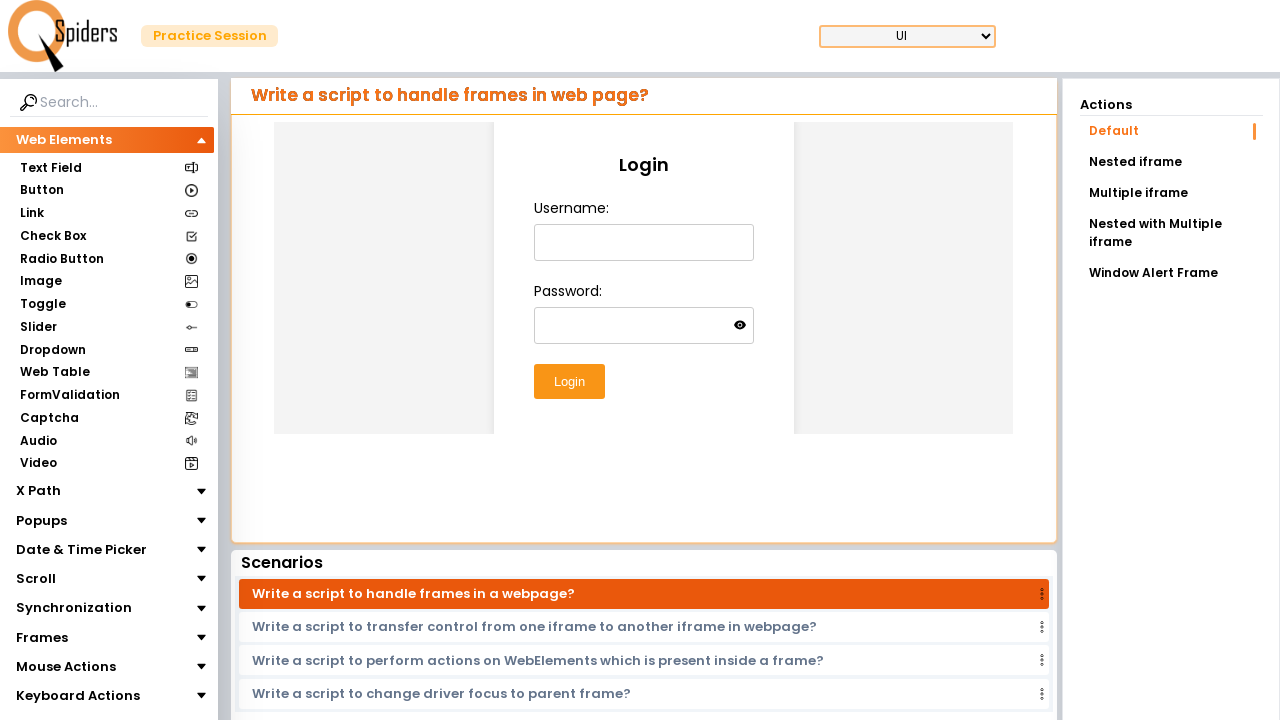

Switched to iframe content frame
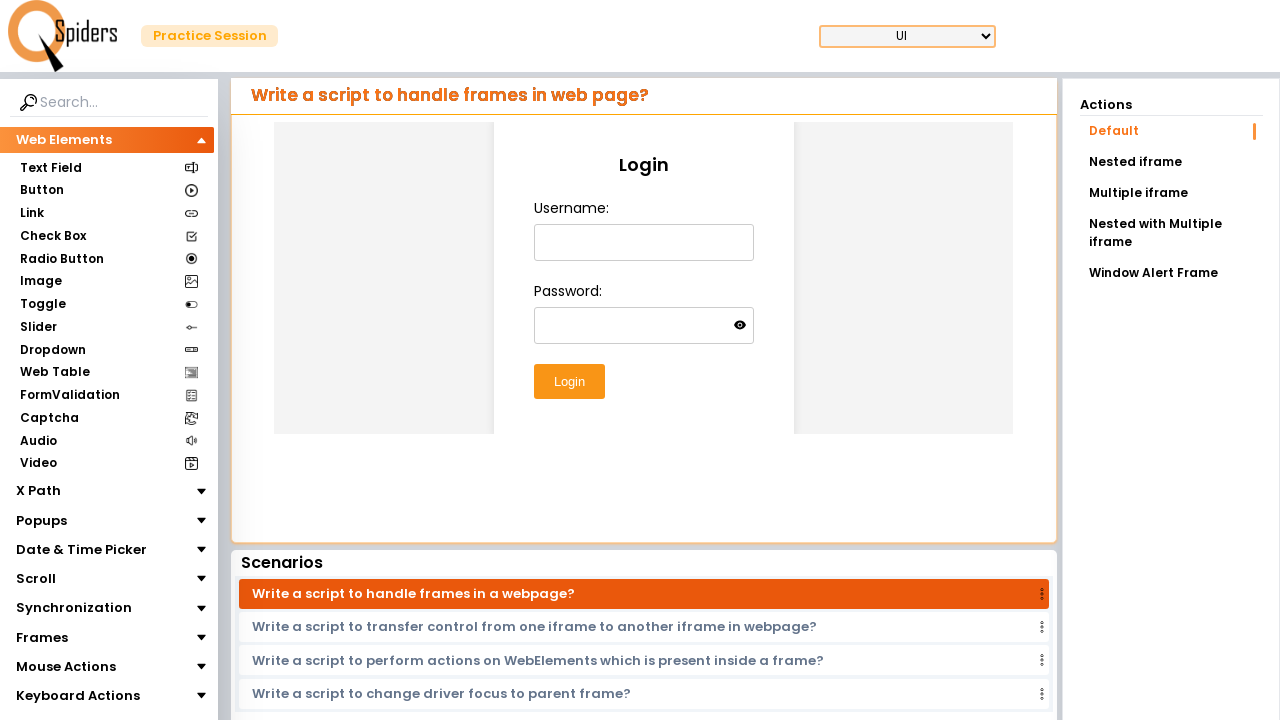

Filled username field inside iframe with 'Akshay Holkar' on input#username
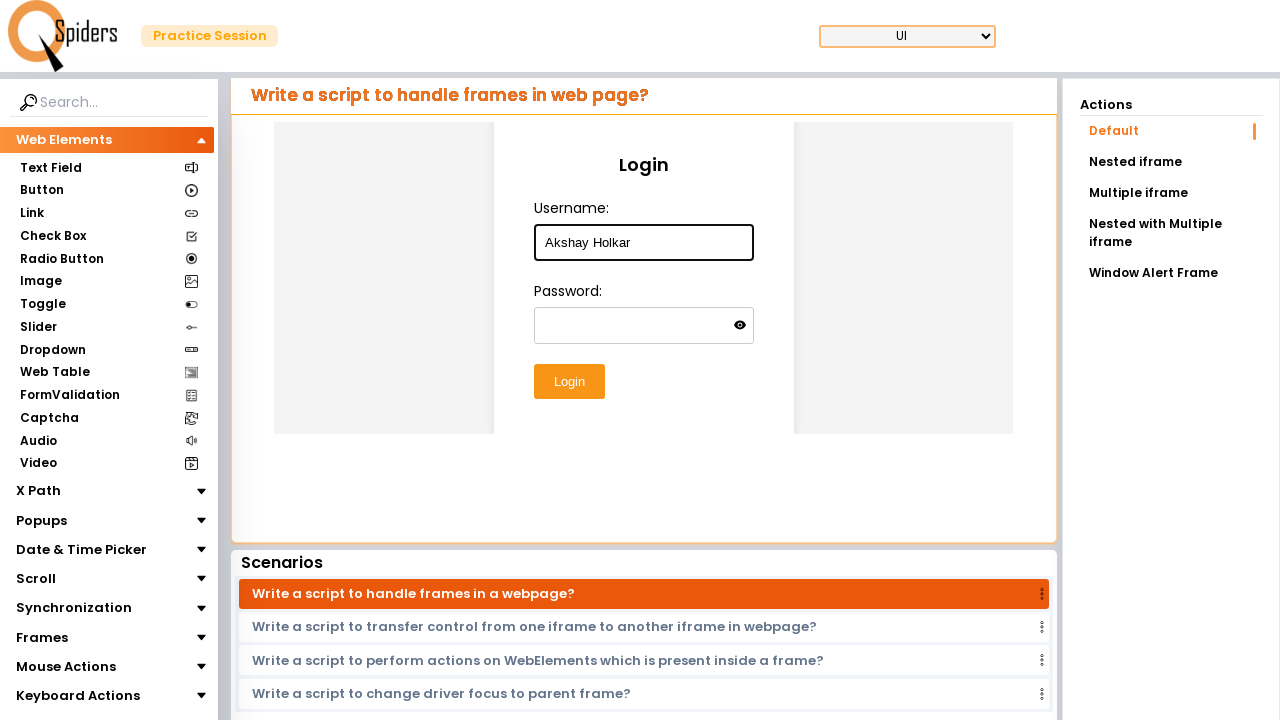

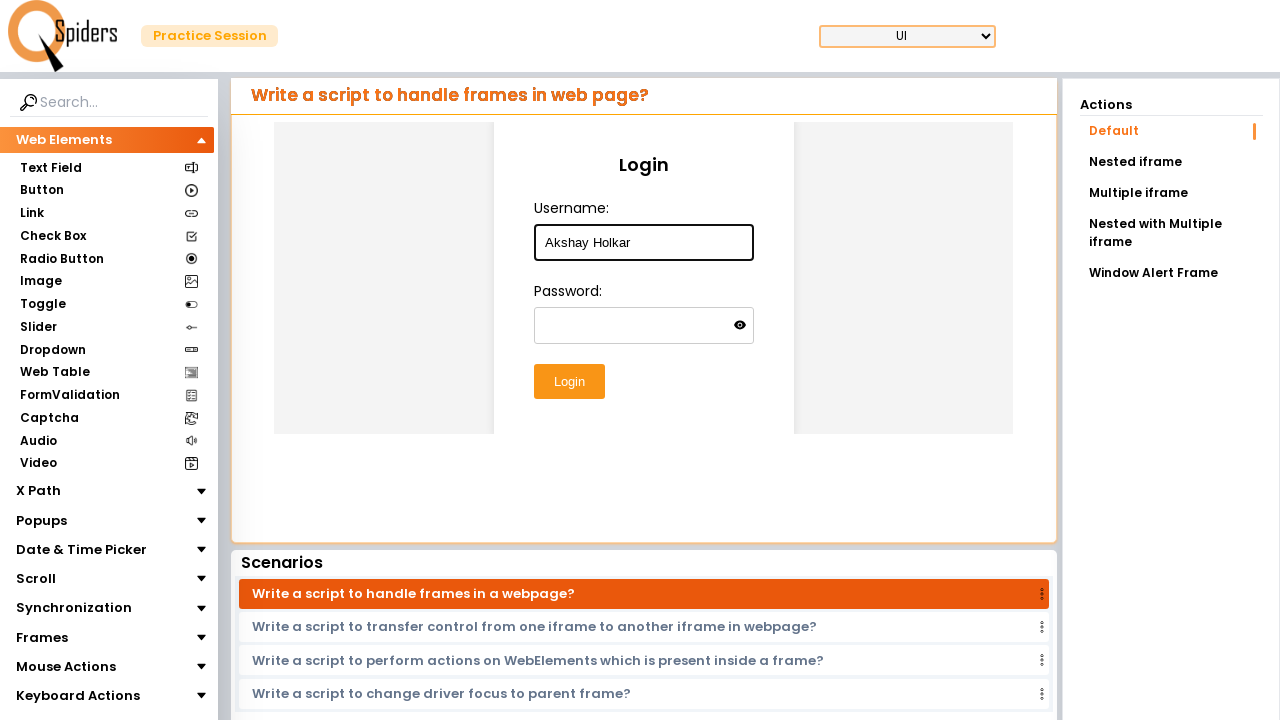